Tests window handling by clicking a link that opens a new window, switching between windows, and verifying text content in both windows

Starting URL: https://the-internet.herokuapp.com/windows

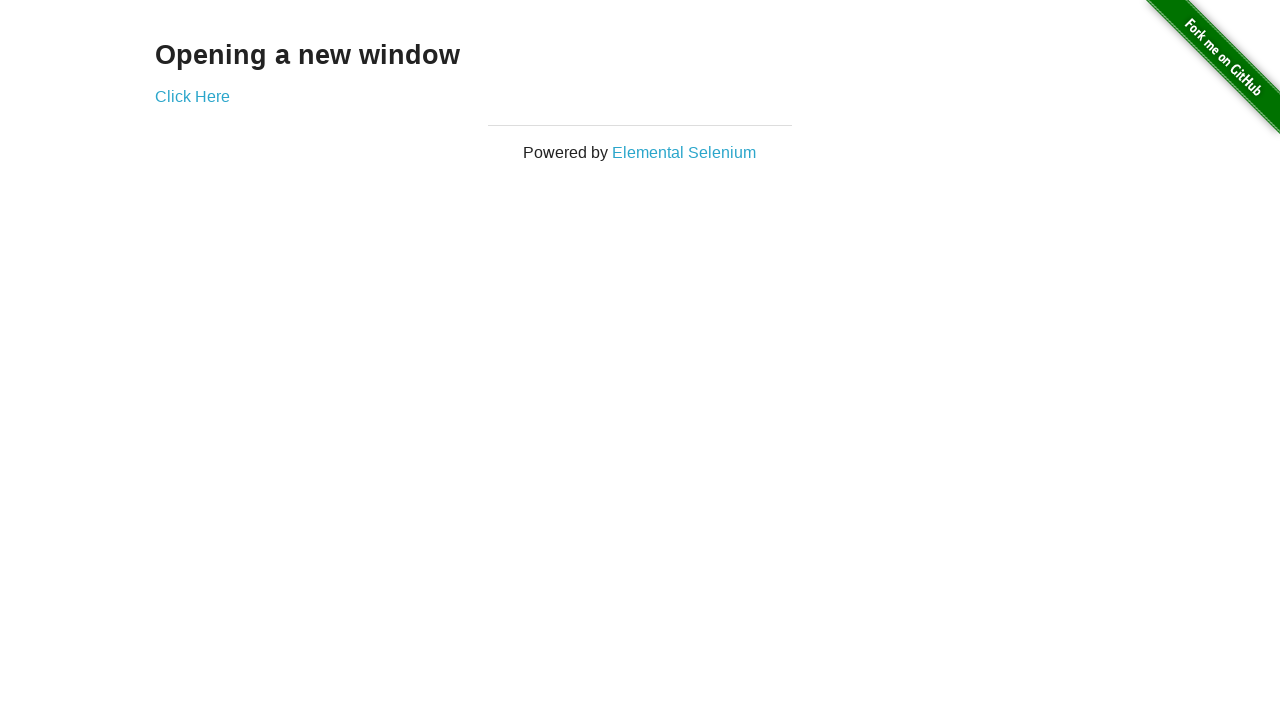

Clicked link to open new window at (192, 96) on xpath=//a[contains(text(),'Click')]
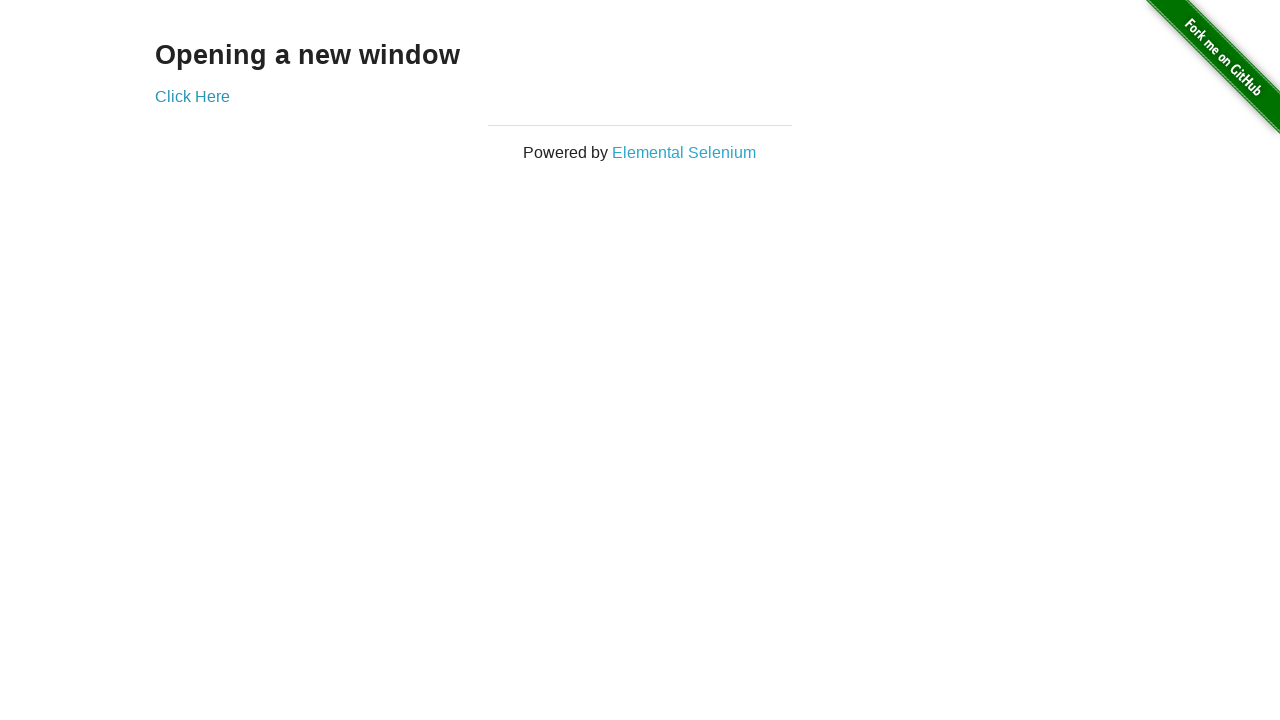

New window opened and captured
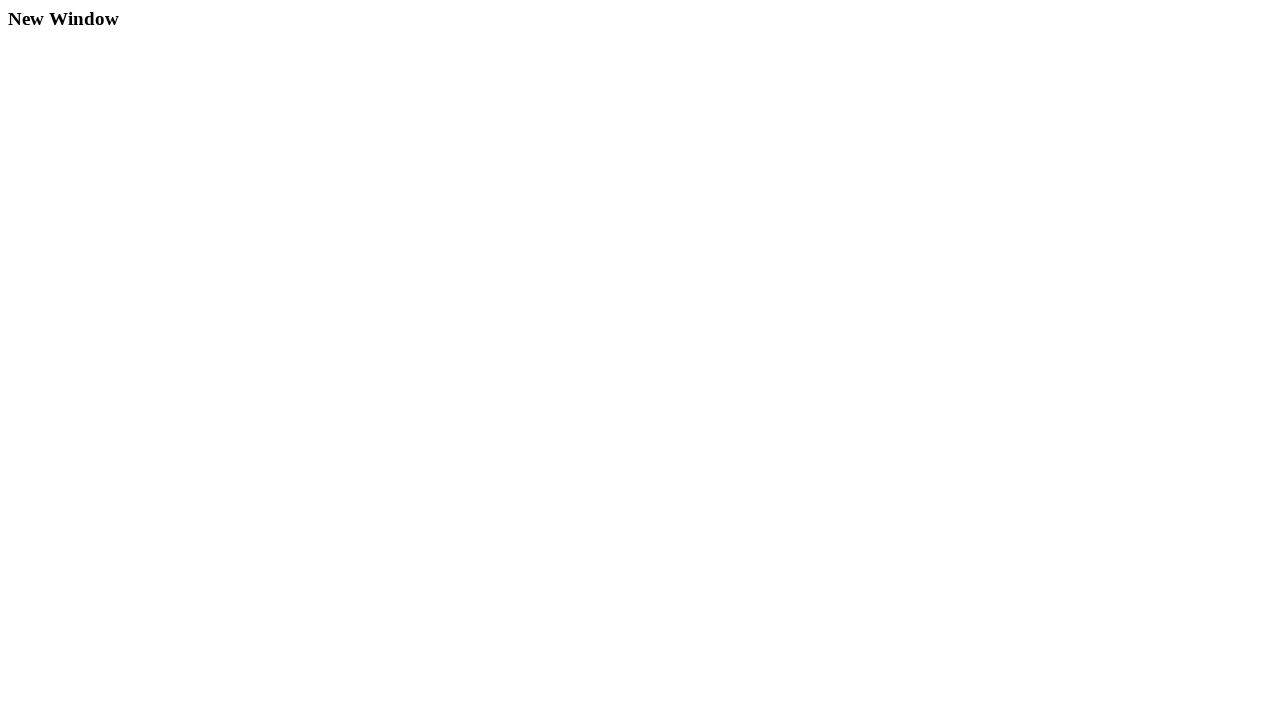

Retrieved text from new window: New Window
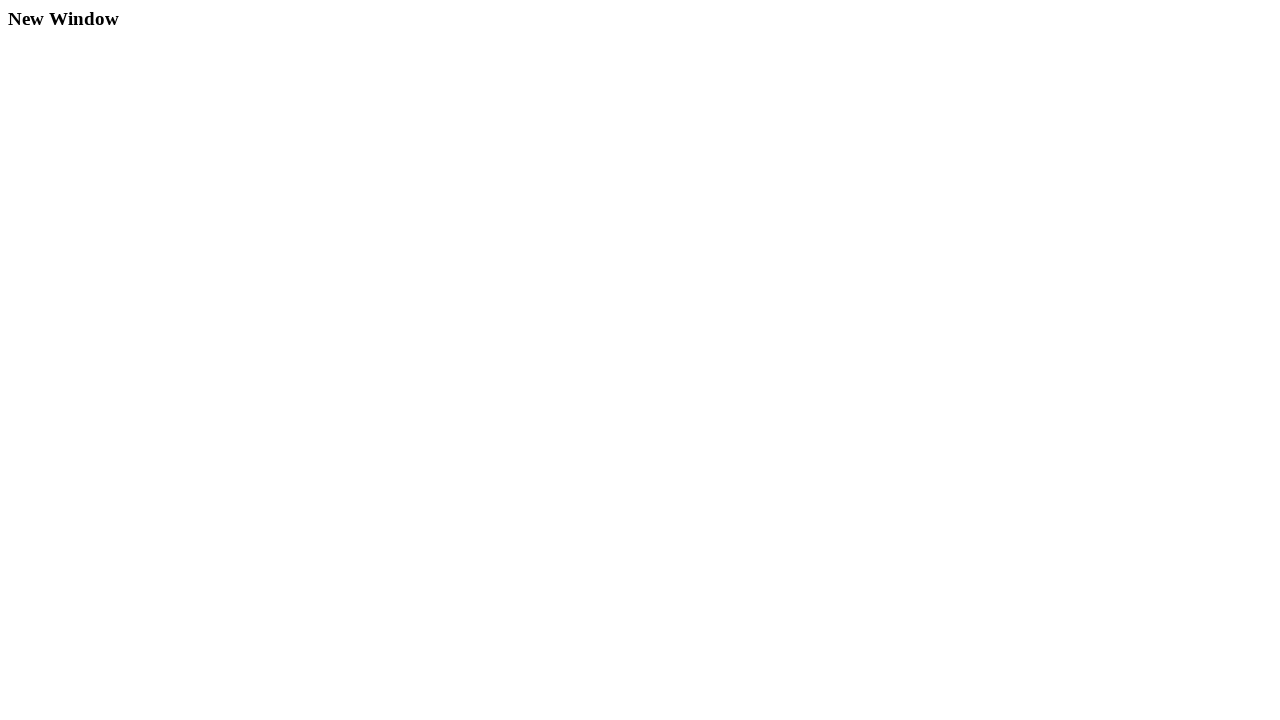

Printed new window text to console
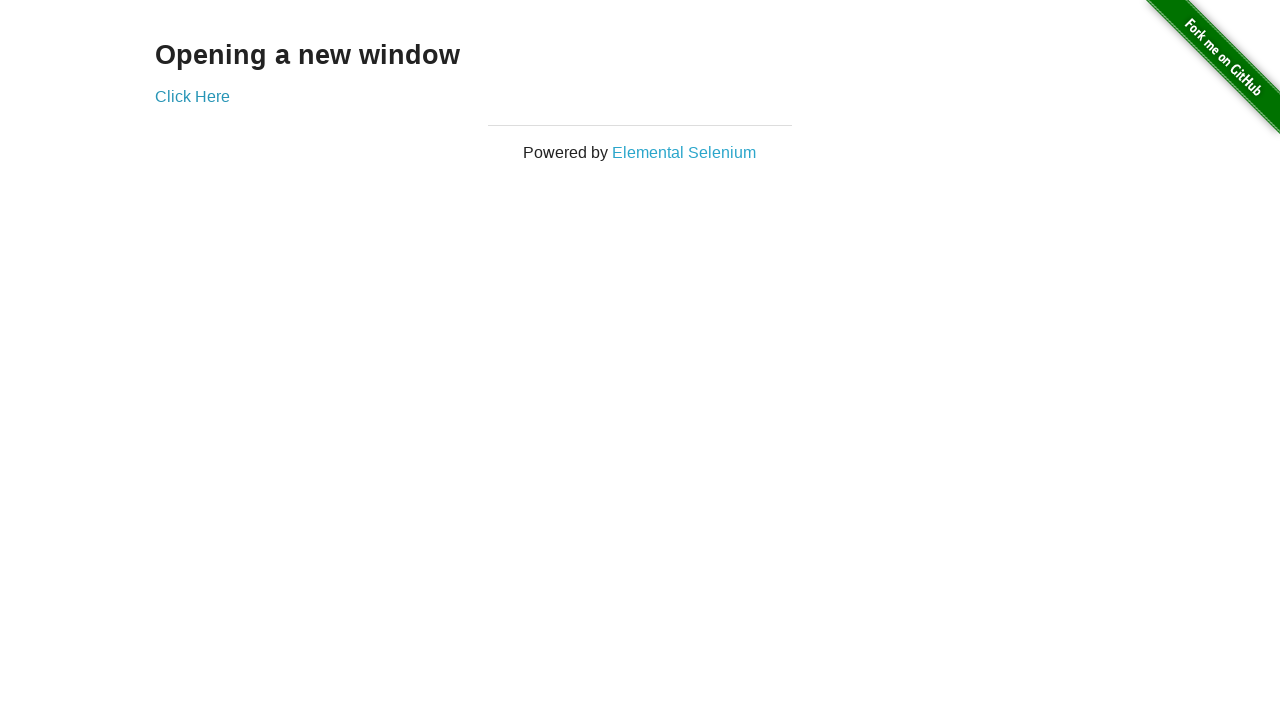

Retrieved text from original window: Opening a new window
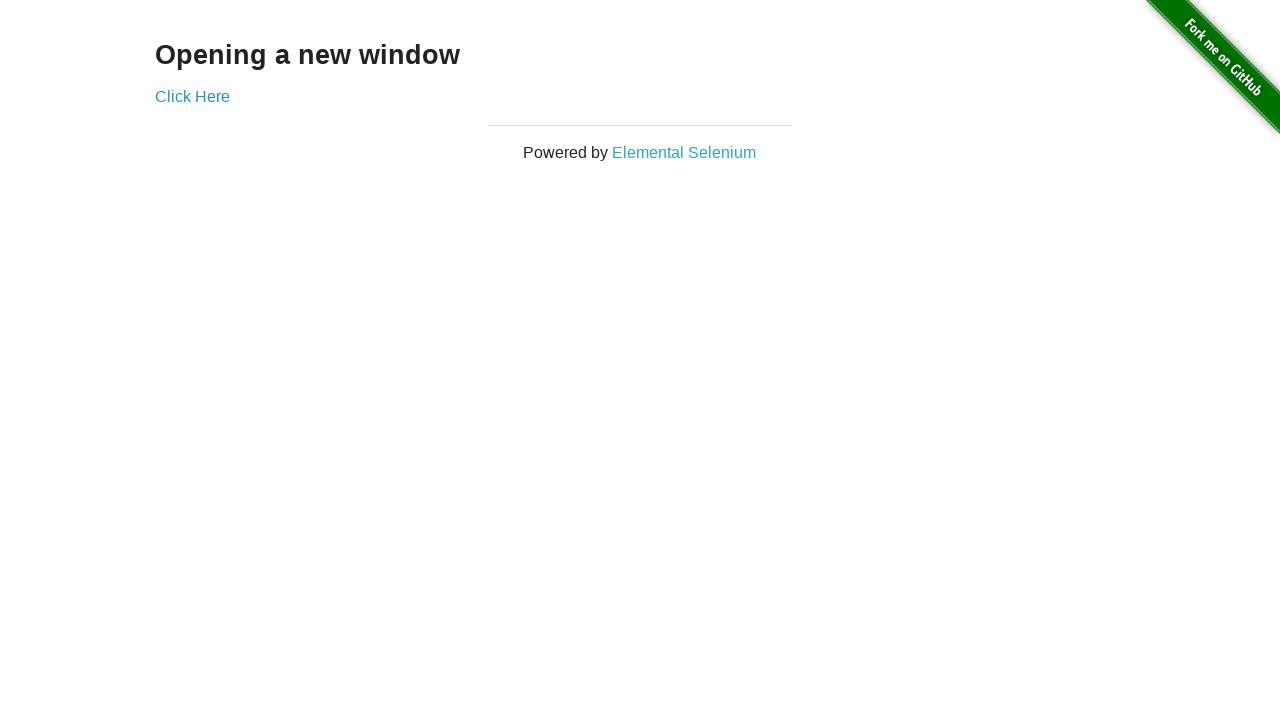

Printed original window text to console
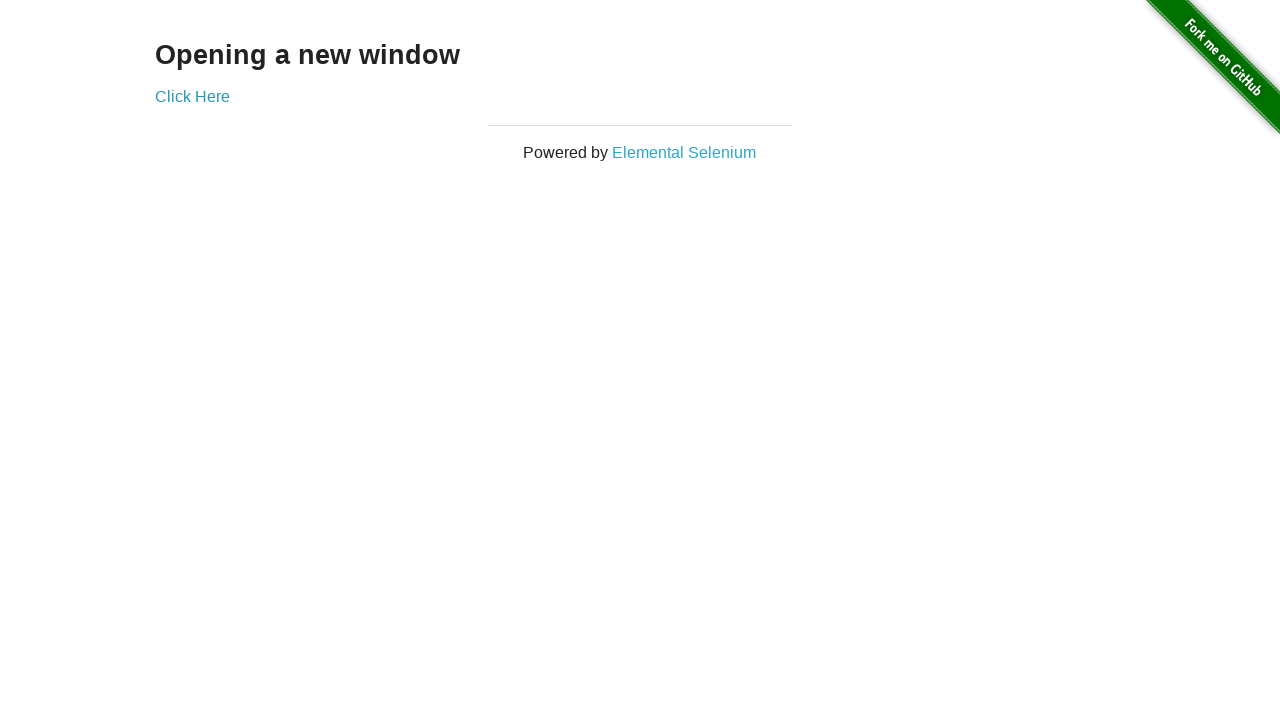

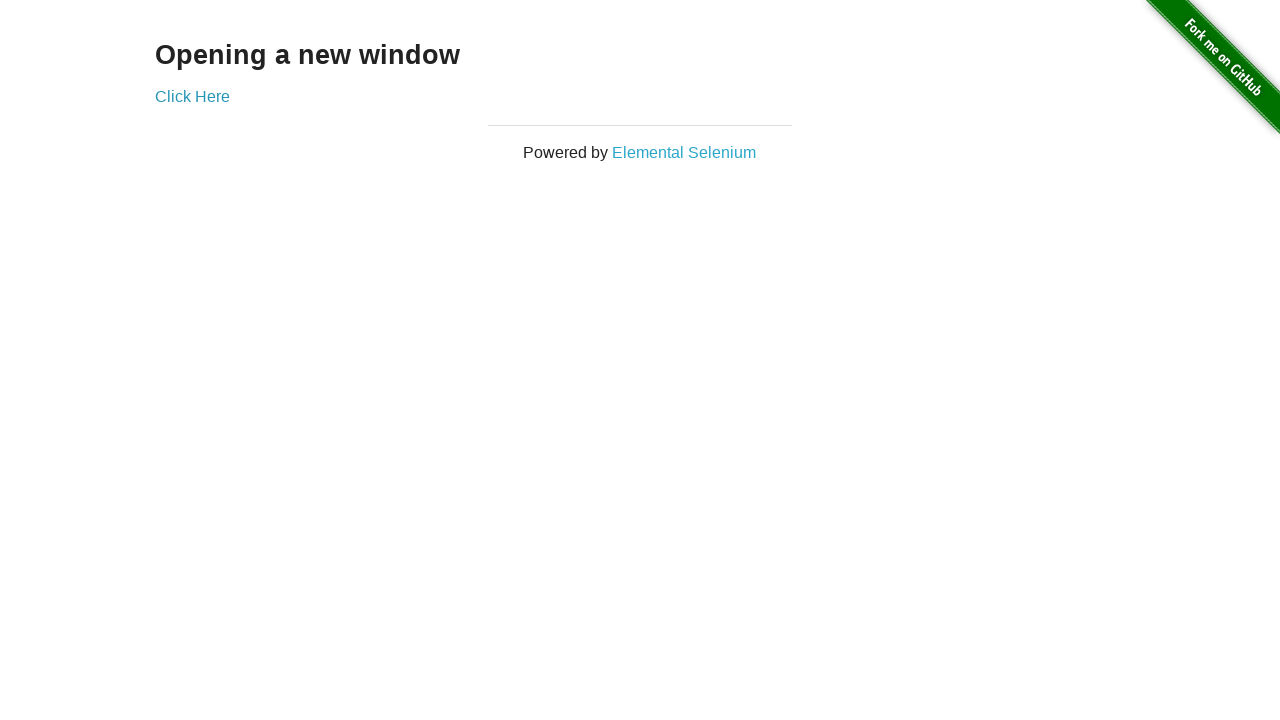